Tests drag and drop functionality by dragging an element to a drop target within an iframe

Starting URL: https://jqueryui.com/droppable/

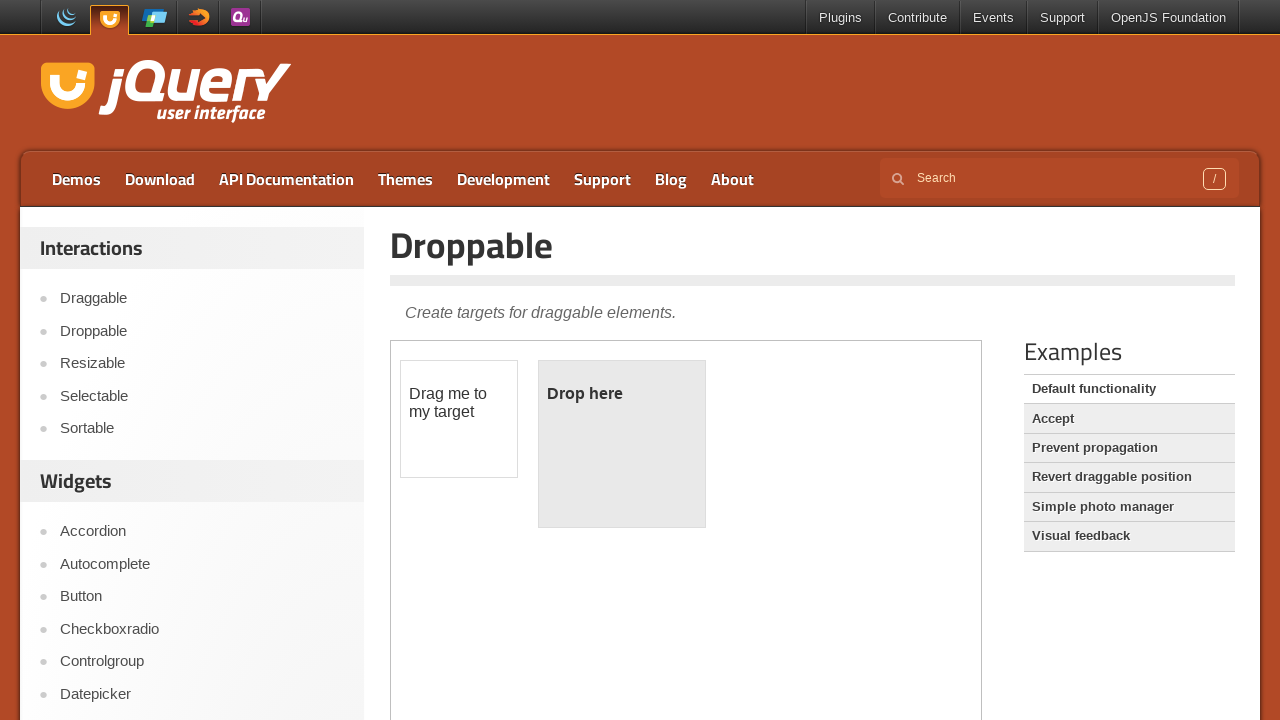

Located iframe containing drag and drop elements
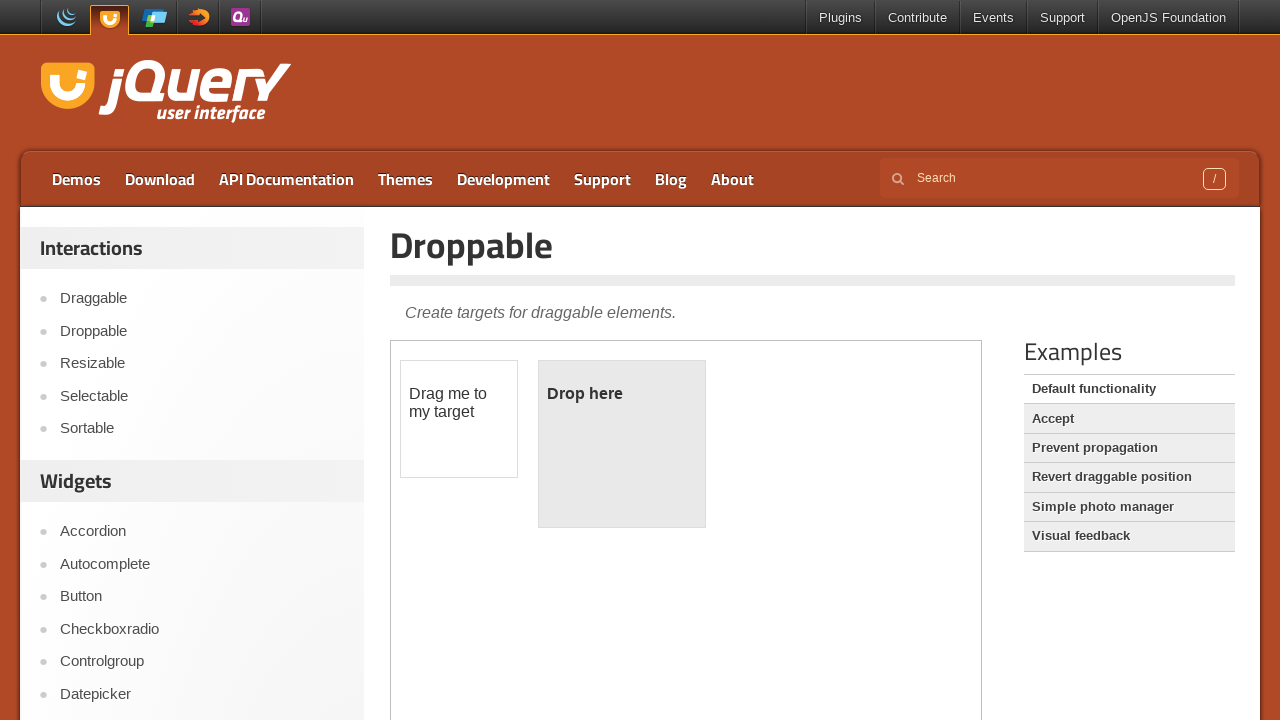

Draggable element loaded and ready
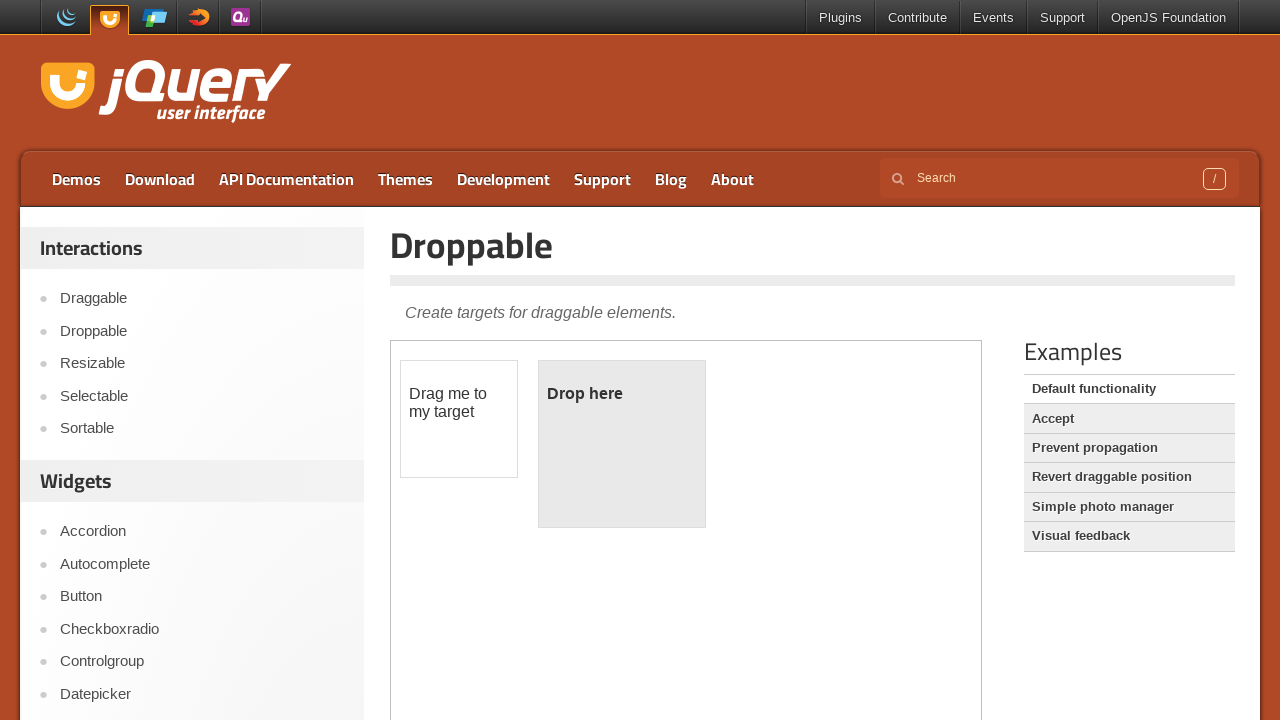

Located drop target element
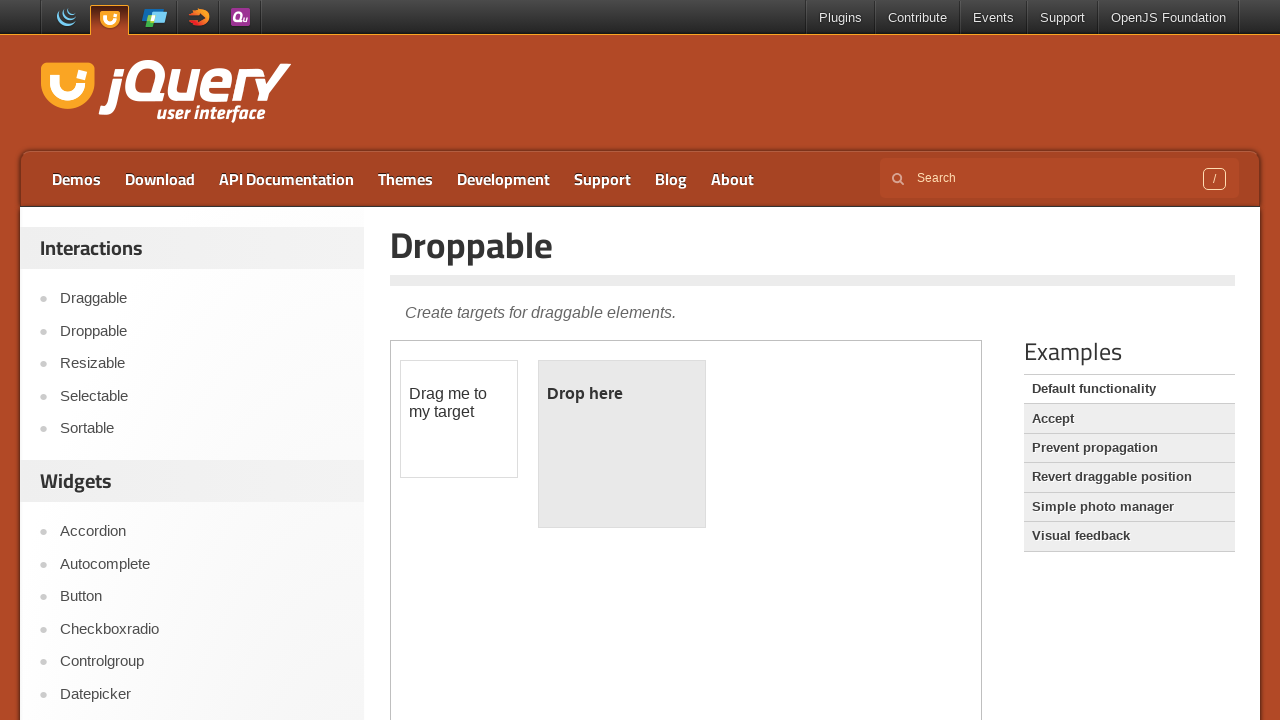

Dragged element to drop target successfully at (622, 444)
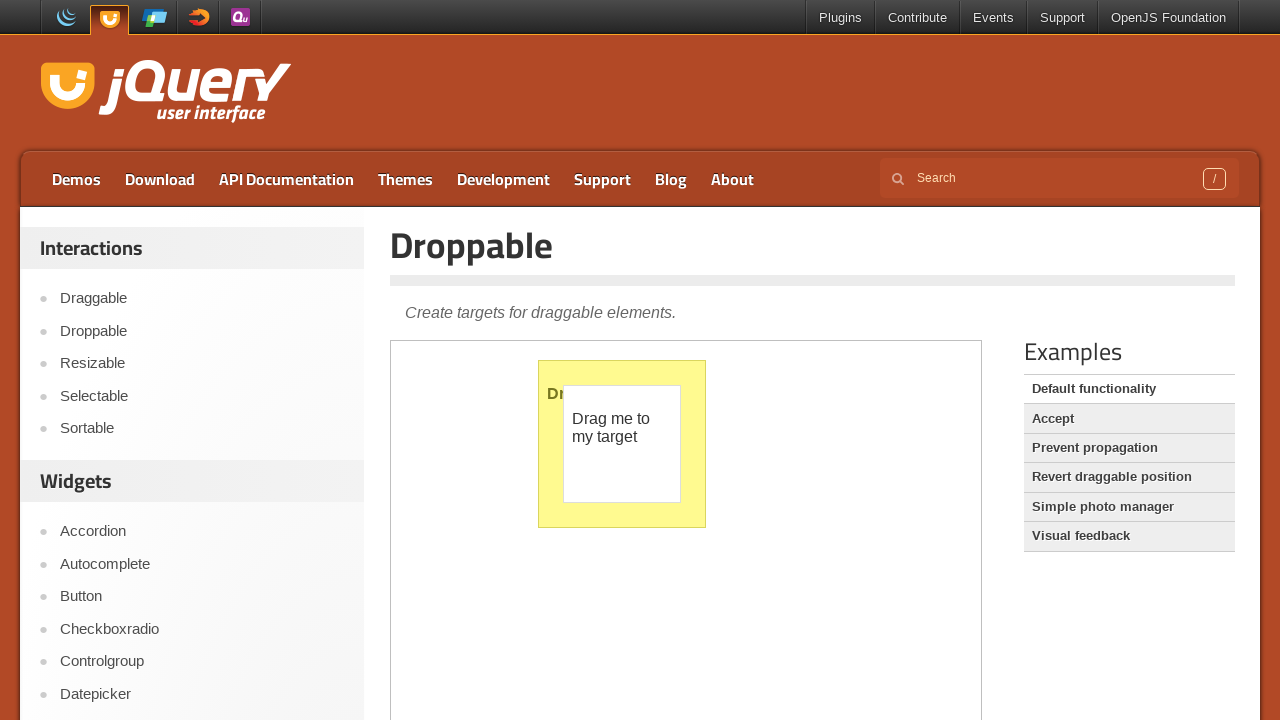

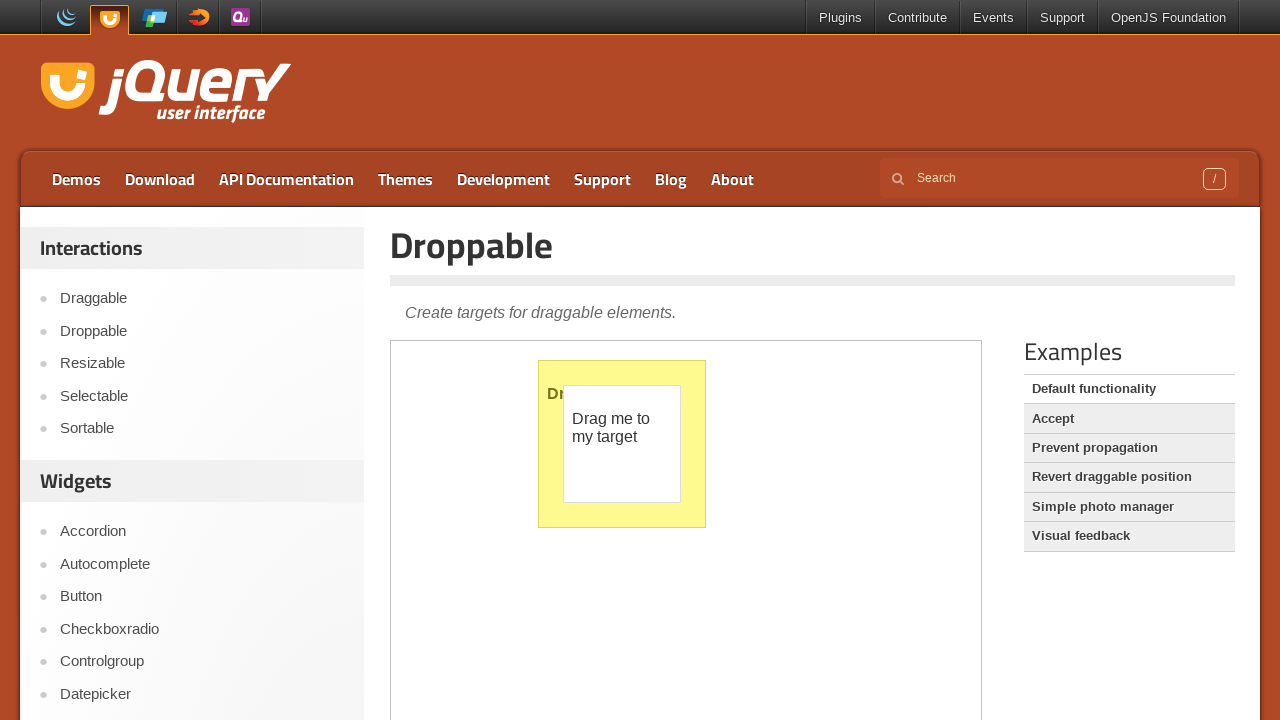